Tests filtering to display all items after viewing filtered lists

Starting URL: https://demo.playwright.dev/todomvc

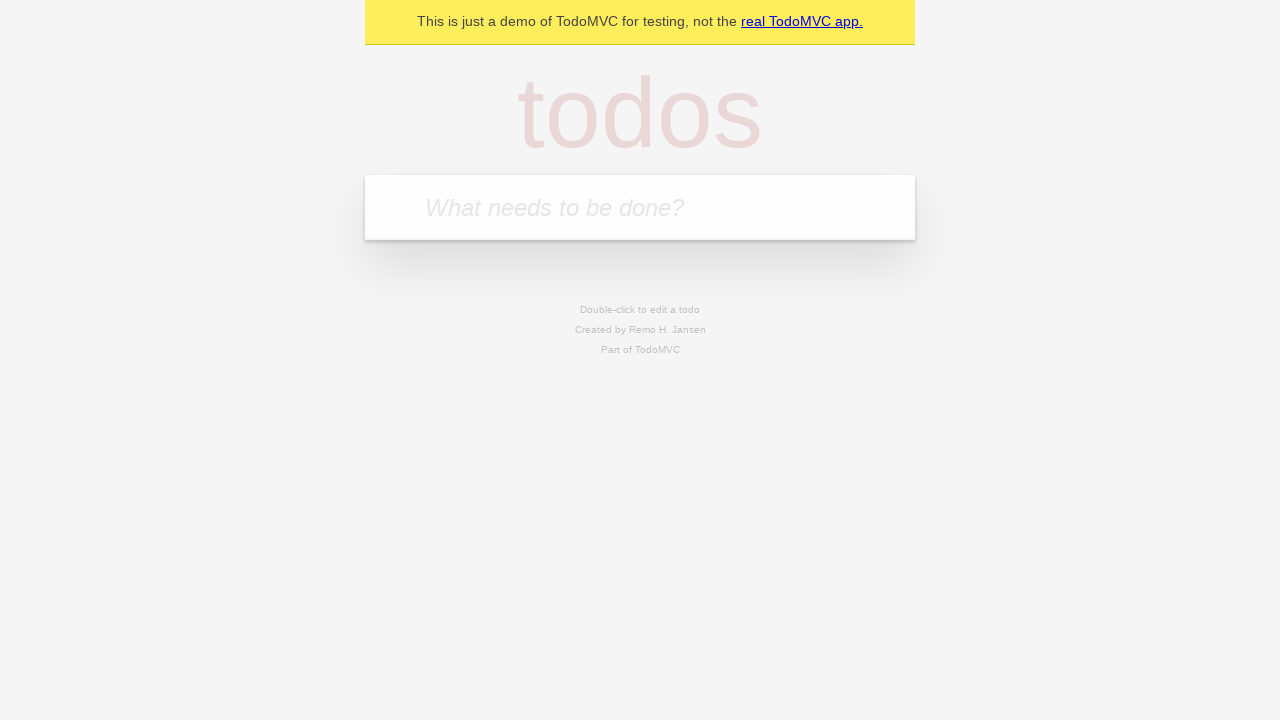

Filled todo input with 'buy some cheese' on internal:attr=[placeholder="What needs to be done?"i]
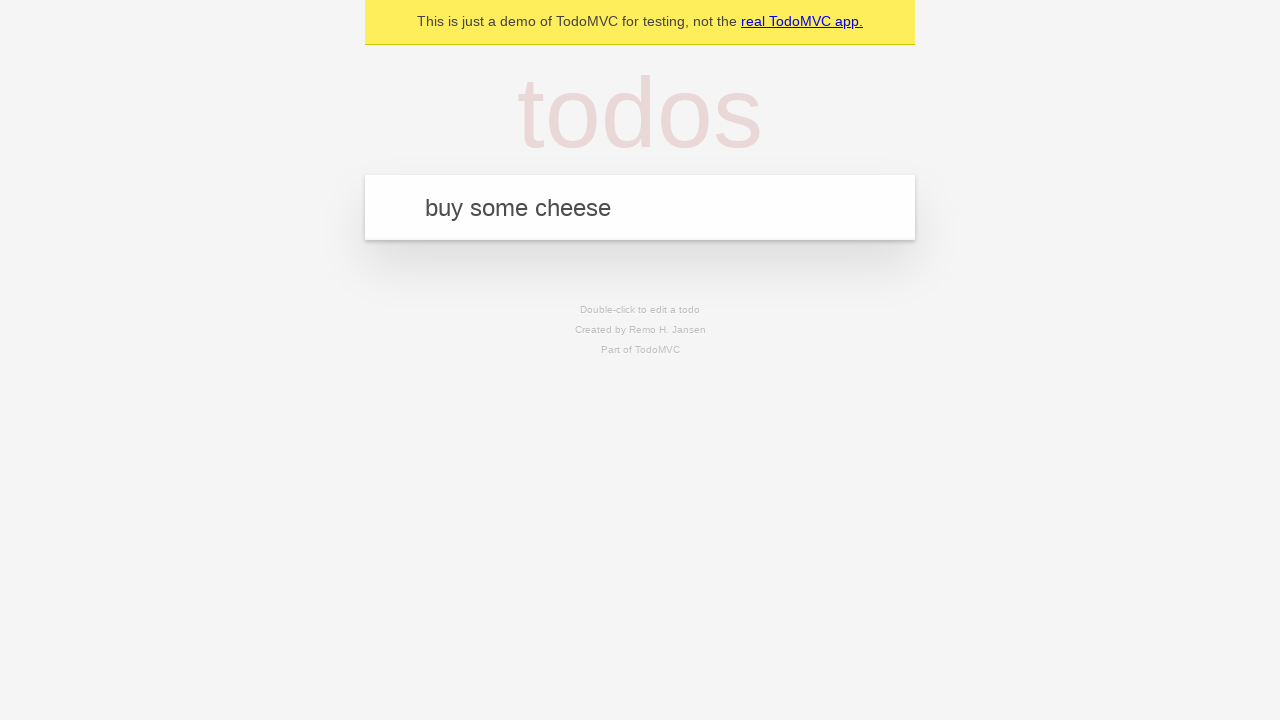

Pressed Enter to add first todo on internal:attr=[placeholder="What needs to be done?"i]
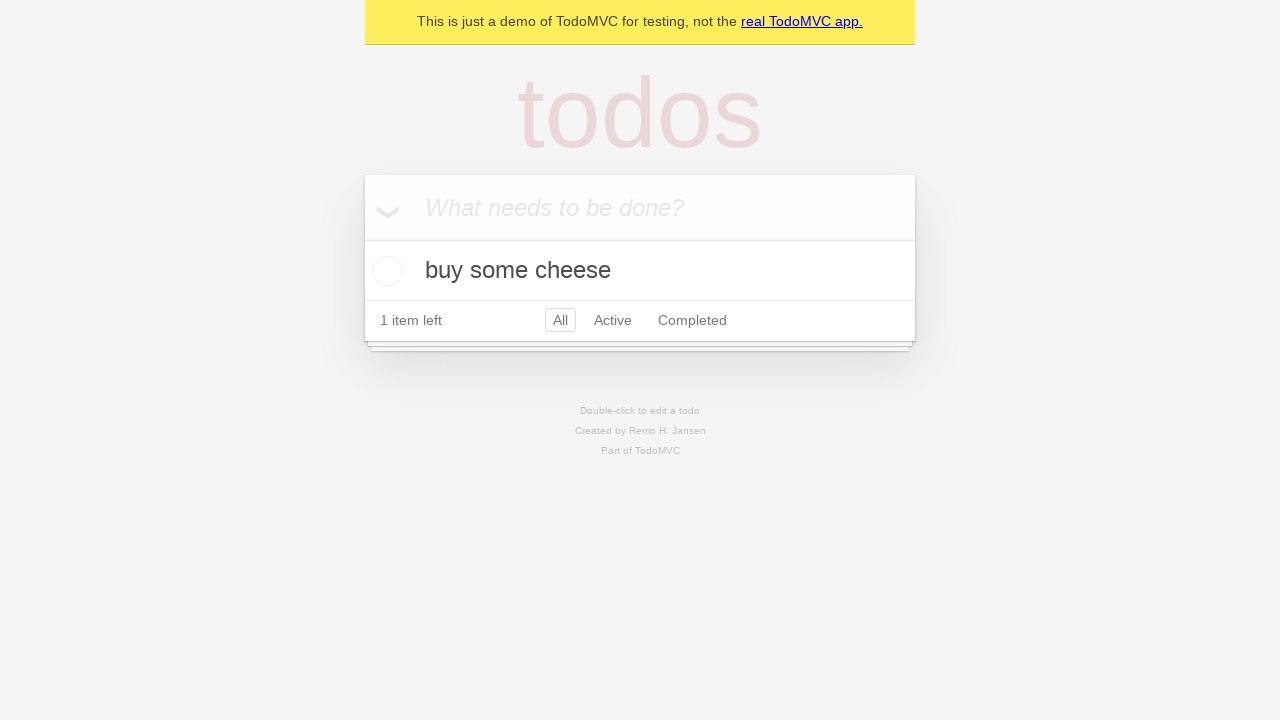

Filled todo input with 'feed the cat' on internal:attr=[placeholder="What needs to be done?"i]
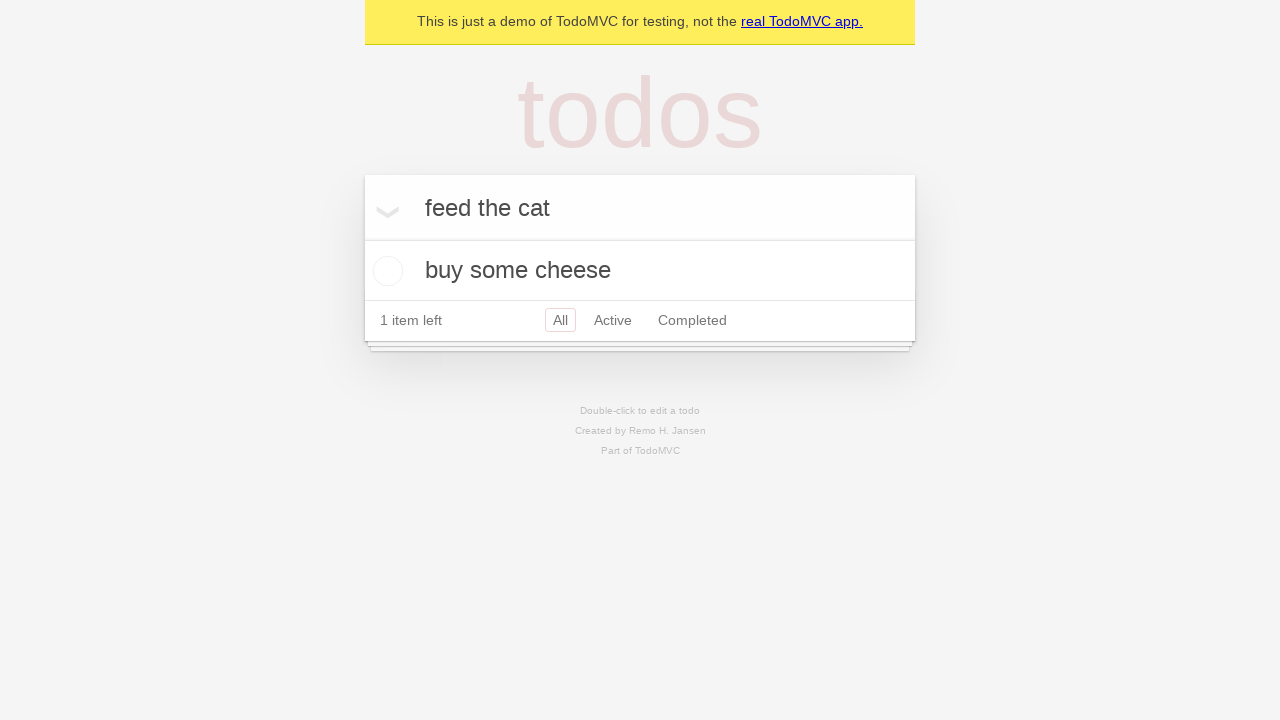

Pressed Enter to add second todo on internal:attr=[placeholder="What needs to be done?"i]
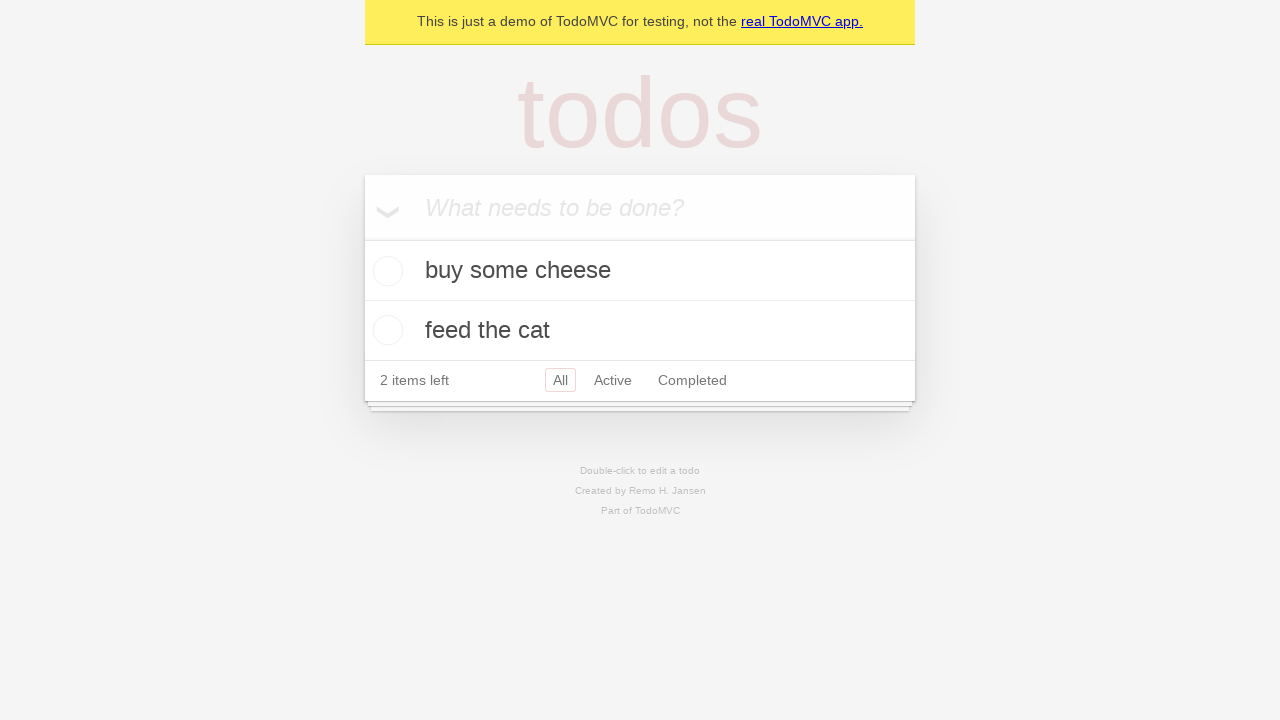

Filled todo input with 'book a doctors appointment' on internal:attr=[placeholder="What needs to be done?"i]
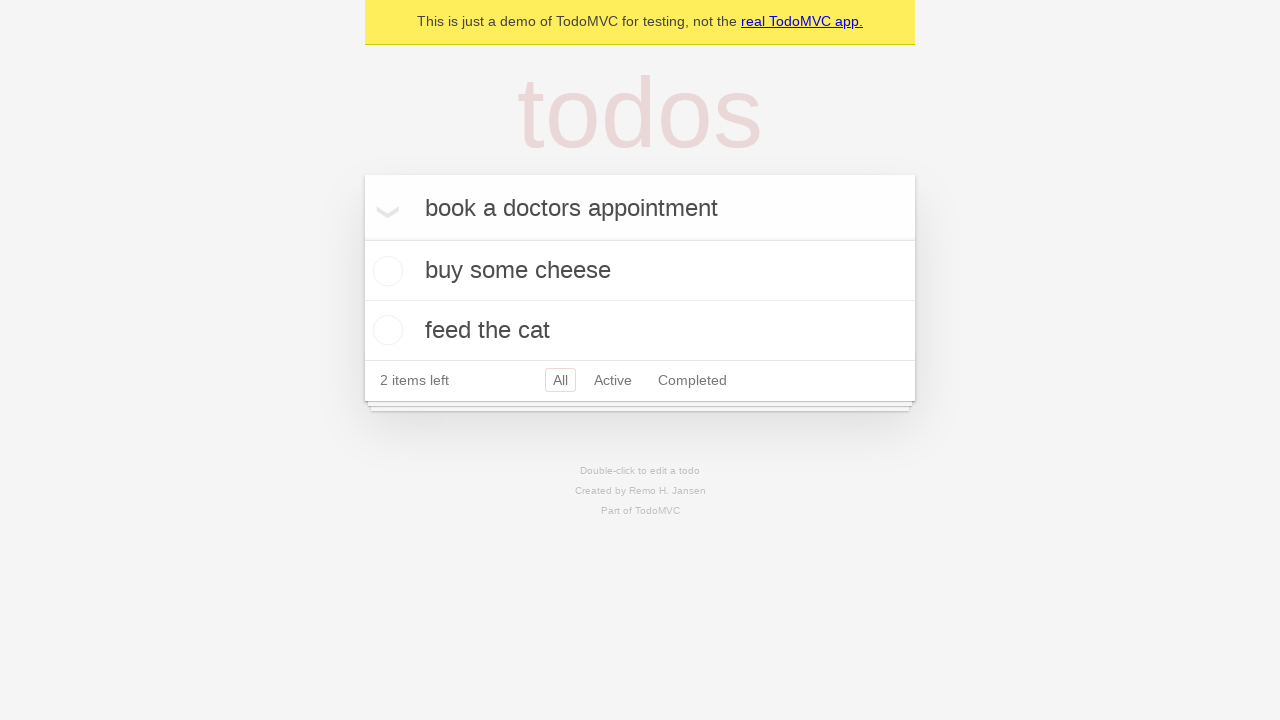

Pressed Enter to add third todo on internal:attr=[placeholder="What needs to be done?"i]
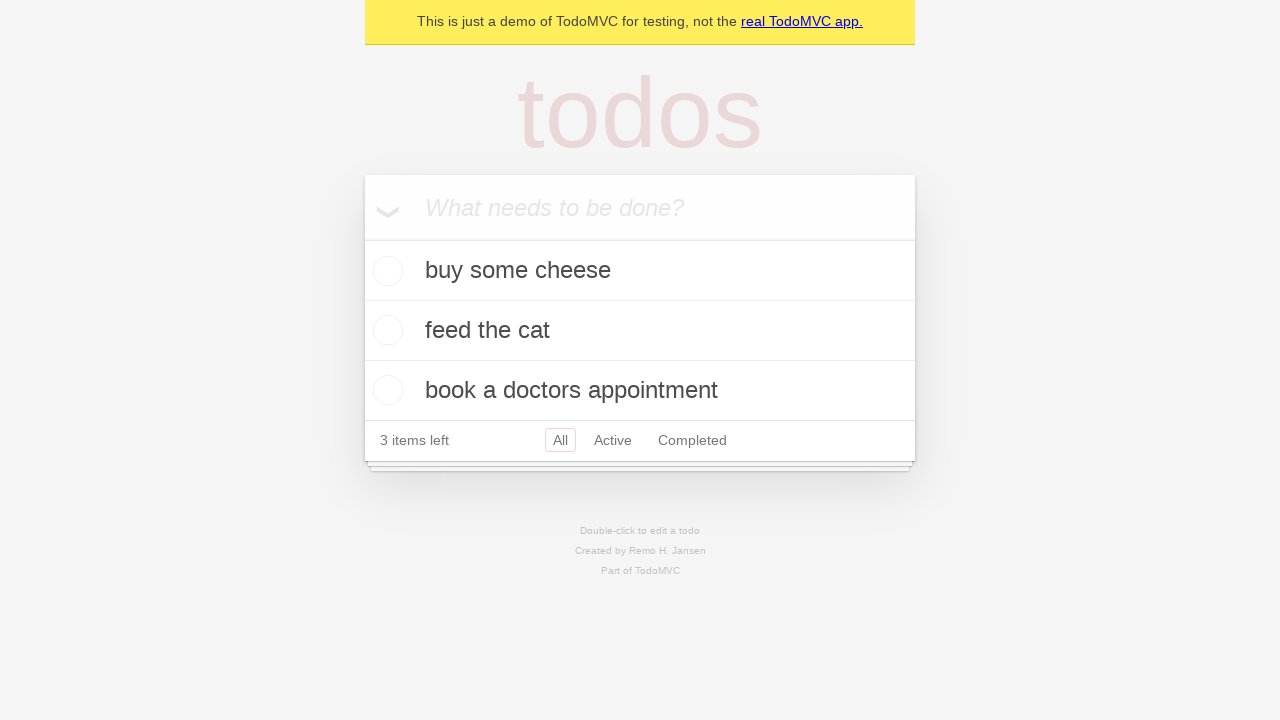

Checked the second todo item at (385, 330) on [data-testid='todo-item'] >> nth=1 >> internal:role=checkbox
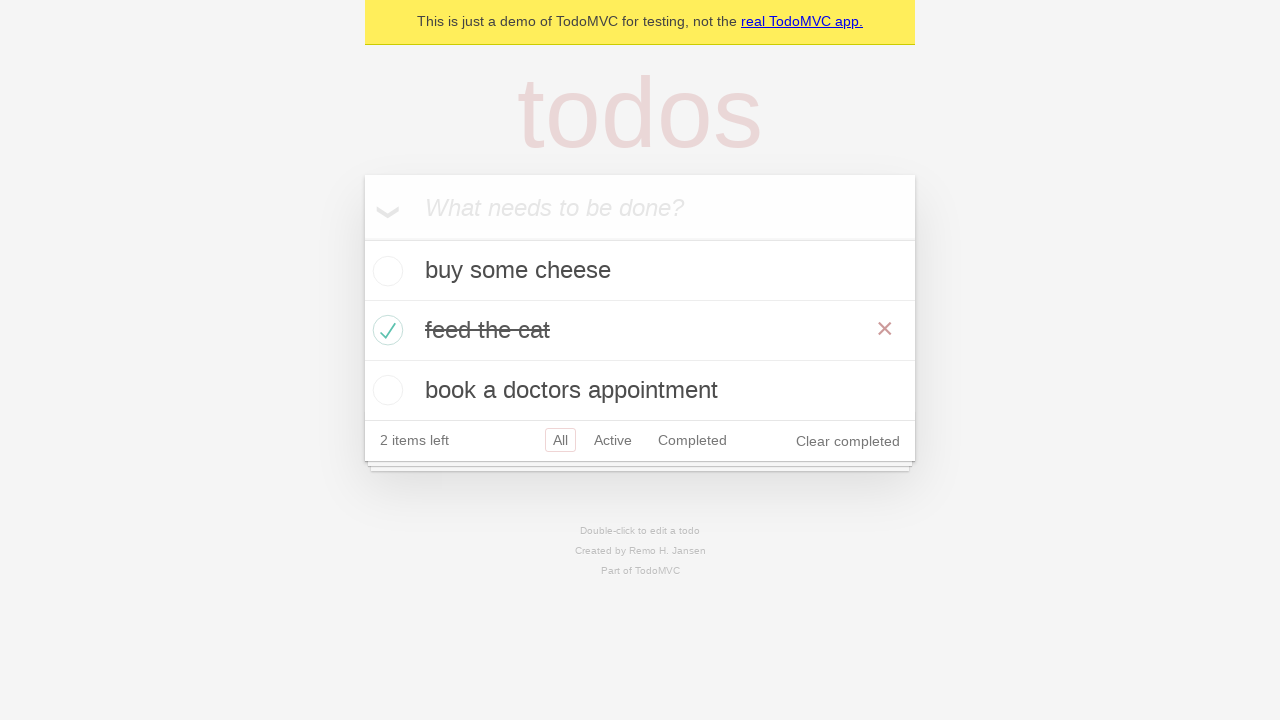

Clicked Active filter to display active todos only at (613, 440) on internal:role=link[name="Active"i]
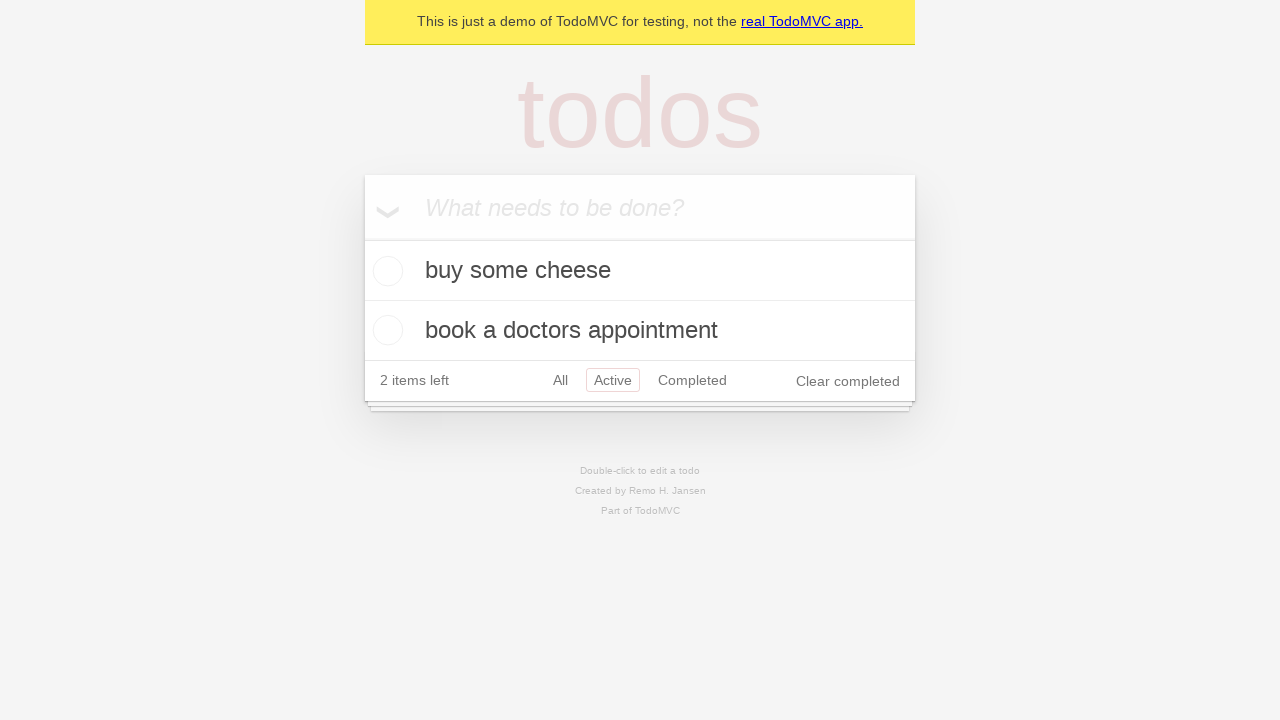

Clicked Completed filter to display completed todos only at (692, 380) on internal:role=link[name="Completed"i]
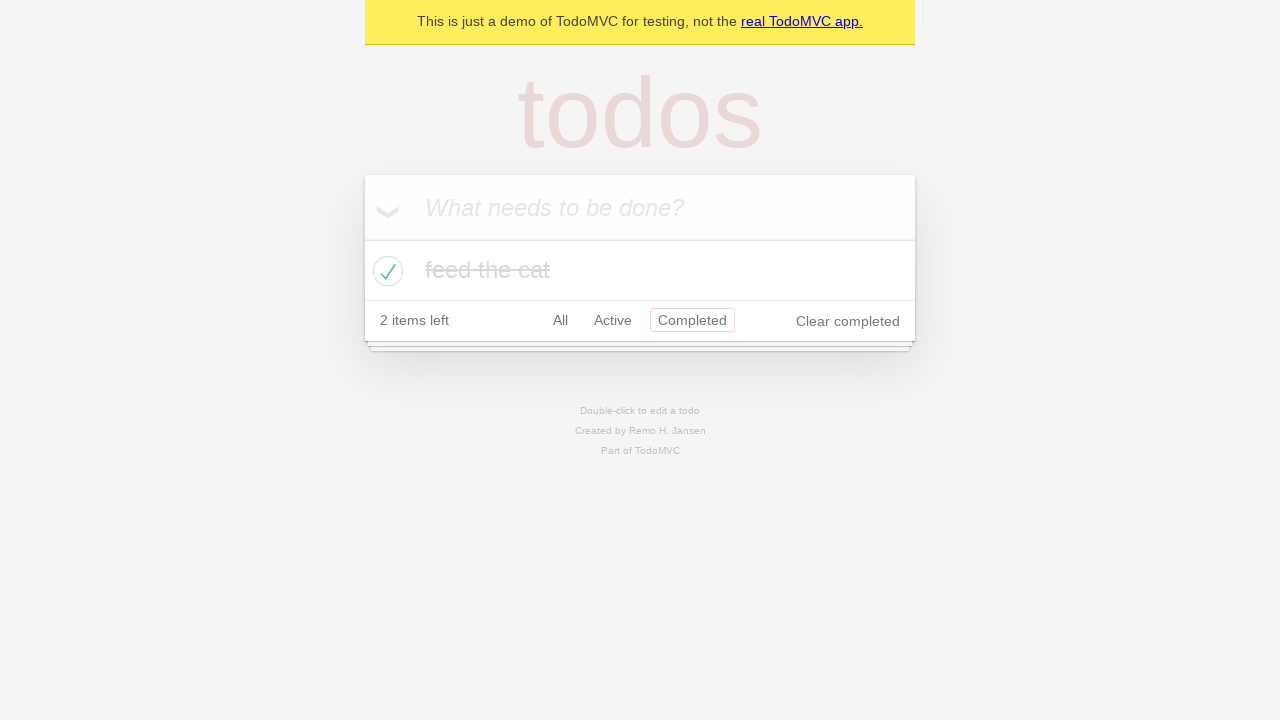

Clicked All filter to display all todos at (560, 320) on internal:role=link[name="All"i]
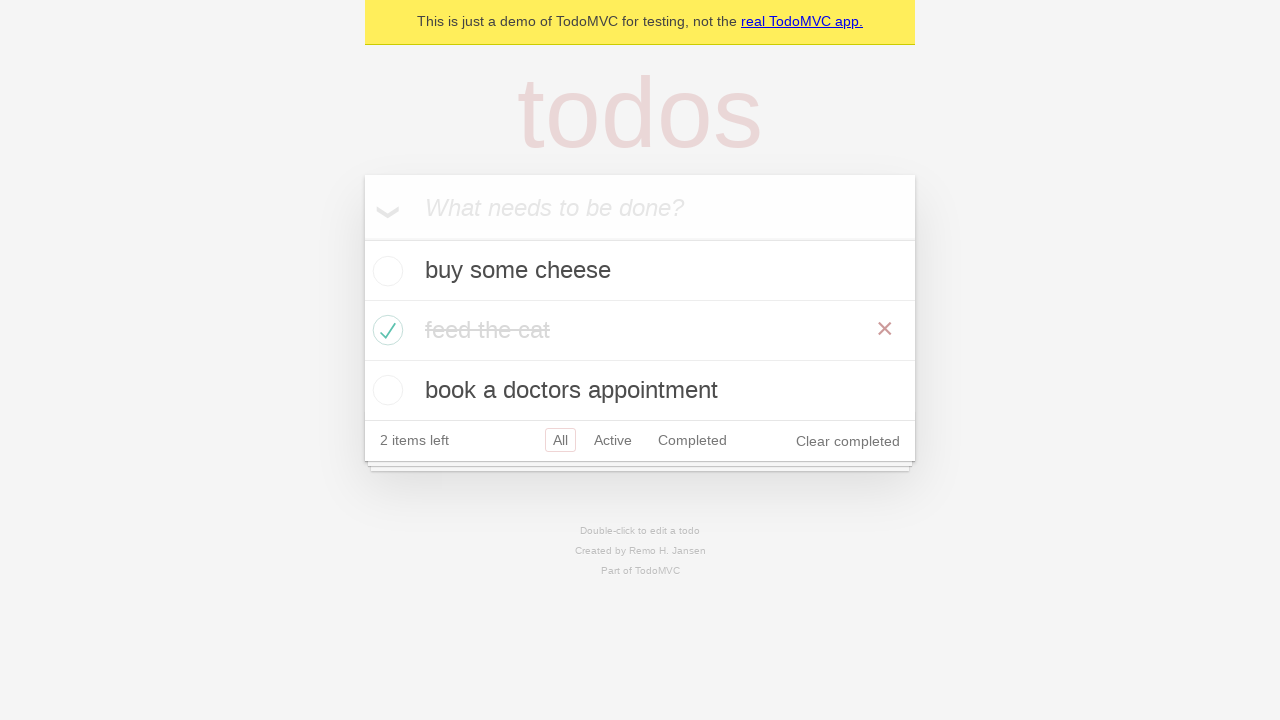

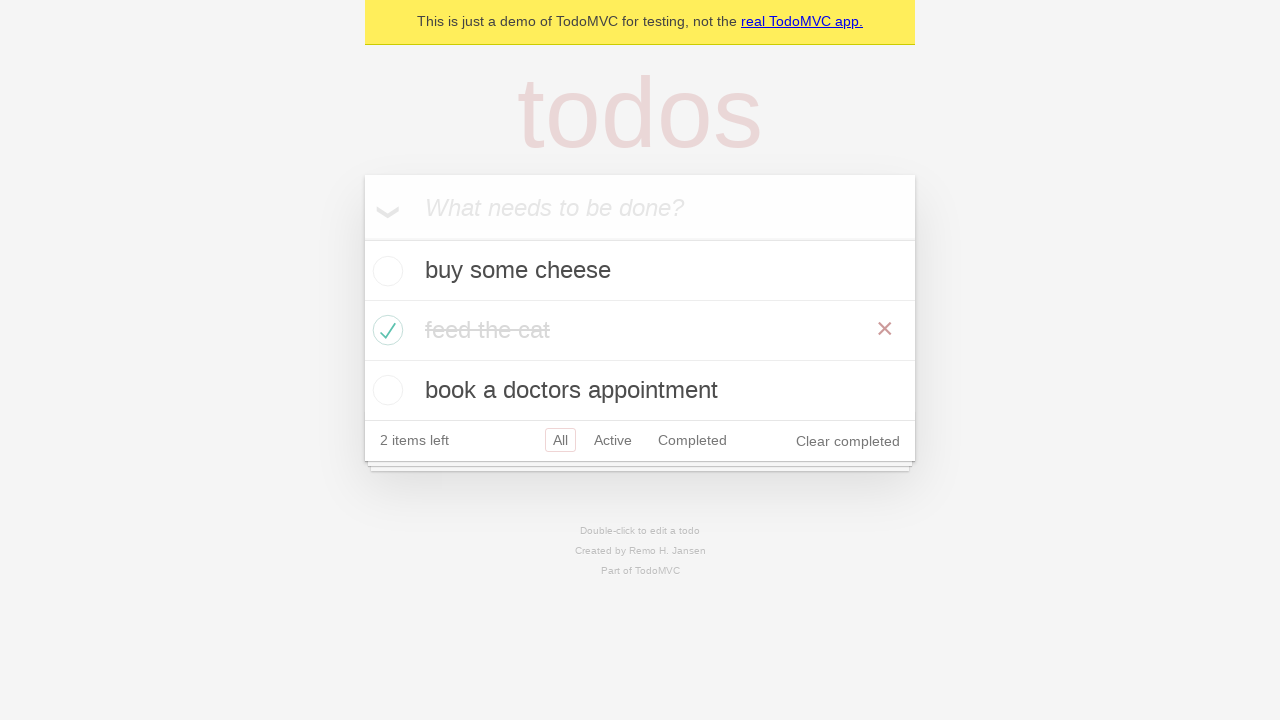